Tests drag and drop functionality within an iframe by switching to the demo iframe, then dragging an element to a drop target.

Starting URL: http://jqueryui.com/droppable

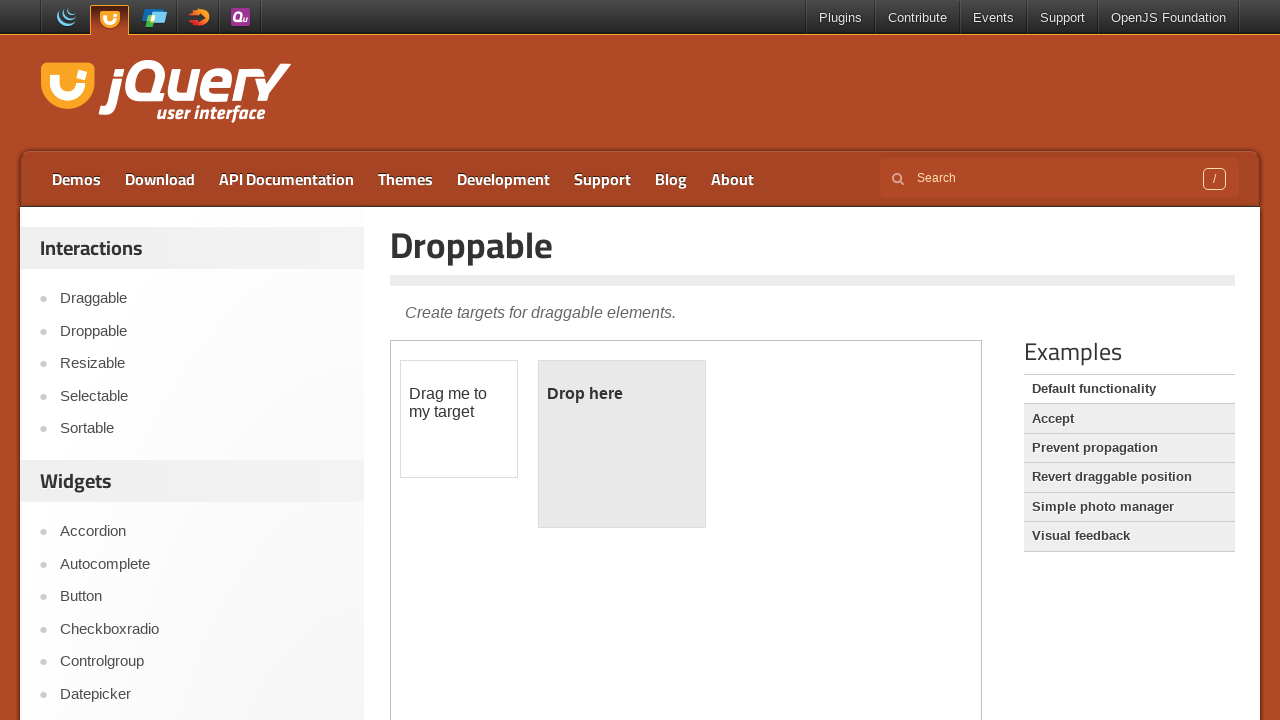

Set viewport size to 700x700
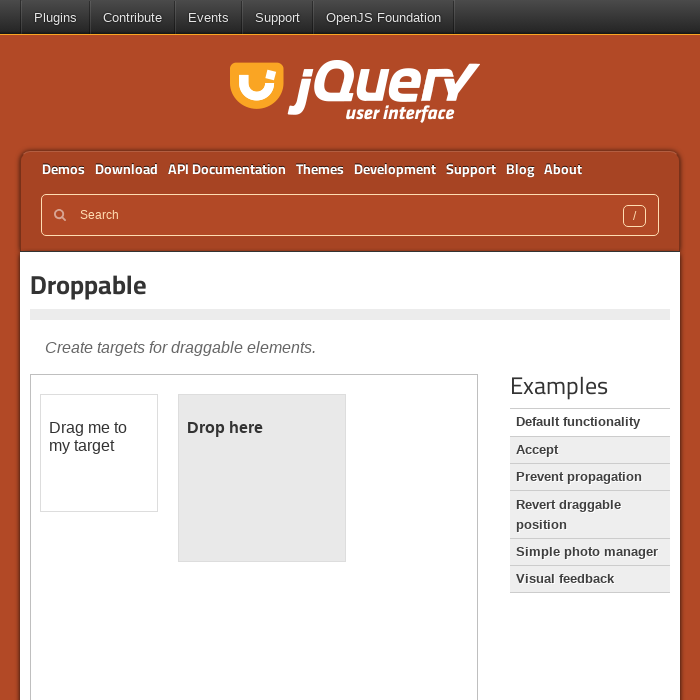

Located demo iframe
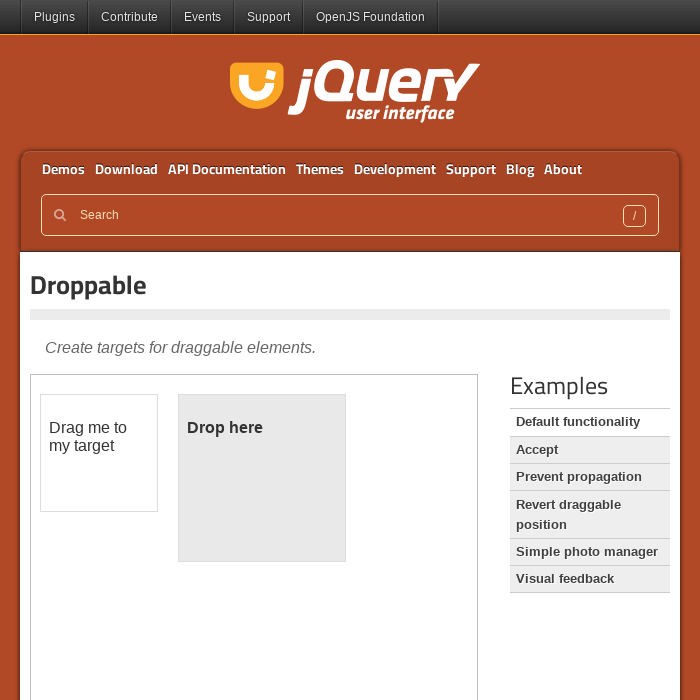

Draggable element loaded in iframe
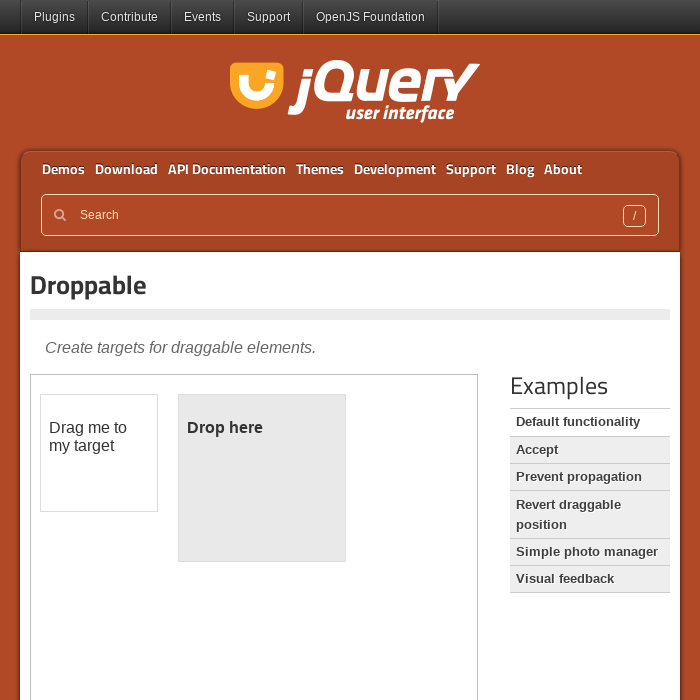

Located draggable and droppable elements within iframe
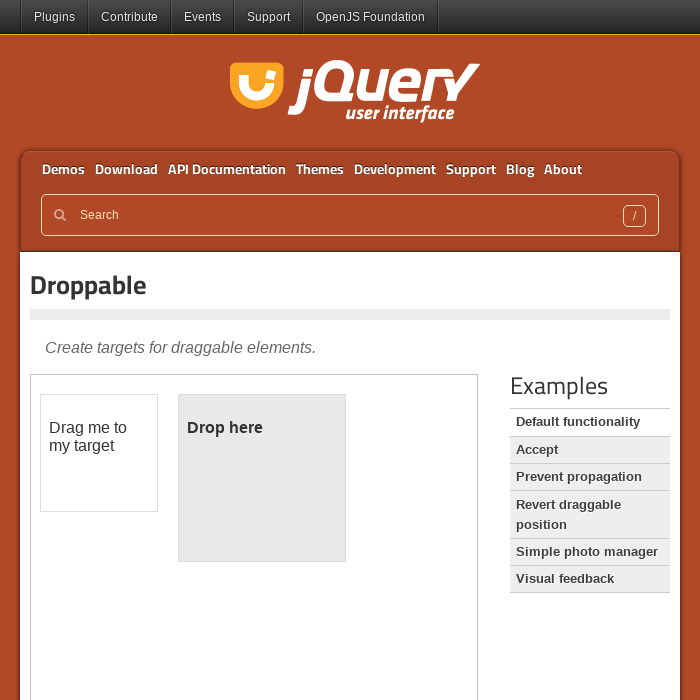

Retrieved bounding boxes for draggable and droppable elements
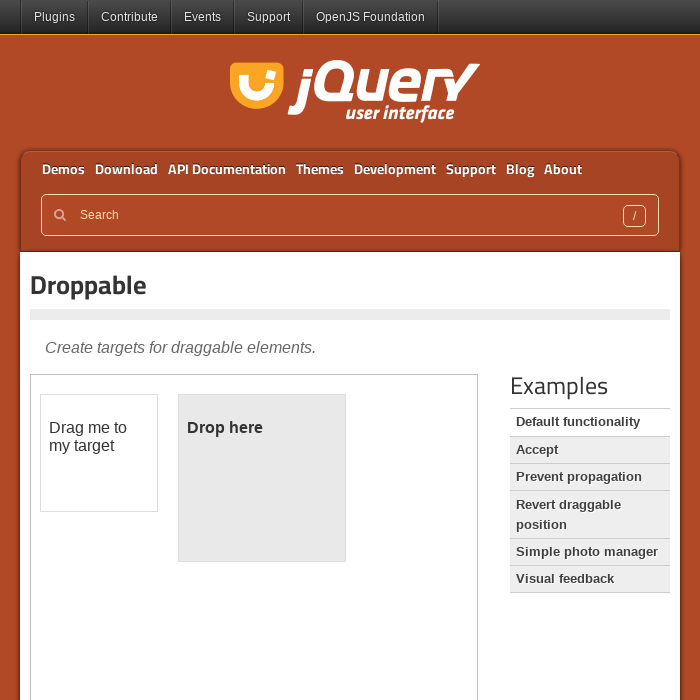

Moved mouse to center of draggable element at (99, 453)
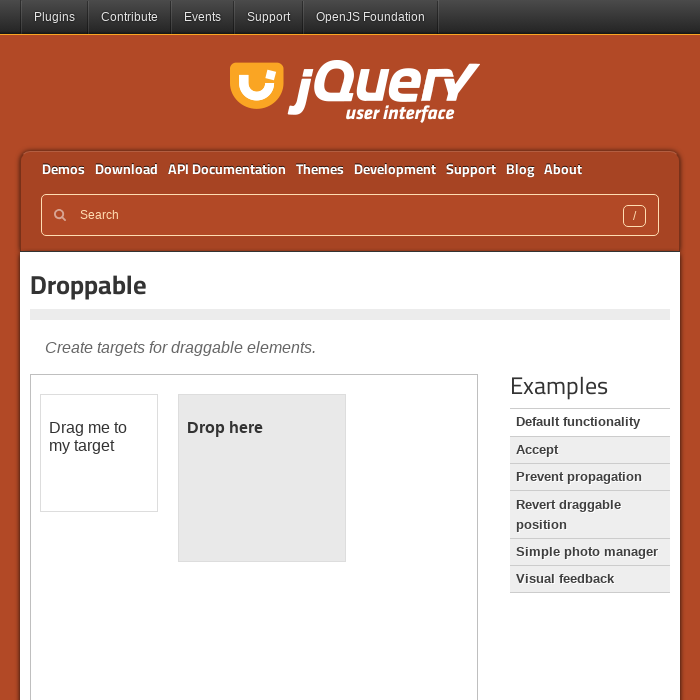

Mouse button pressed down on draggable element at (99, 453)
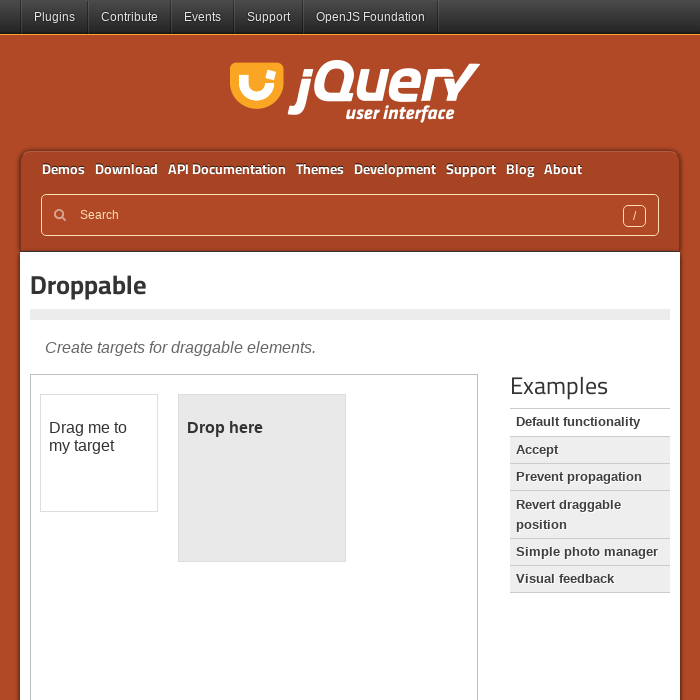

Dragged element to center of droppable target at (262, 478)
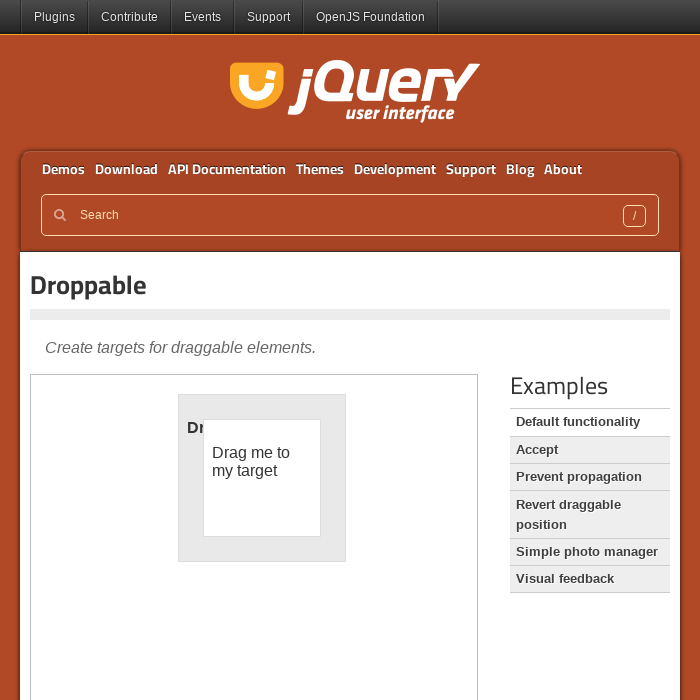

Released mouse button to complete drag and drop at (262, 478)
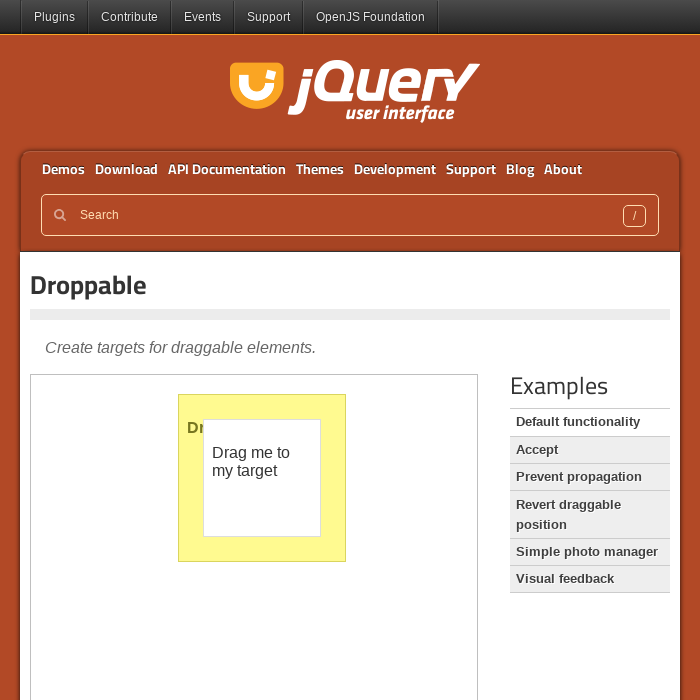

Verified successful drop - 'Dropped' text appeared
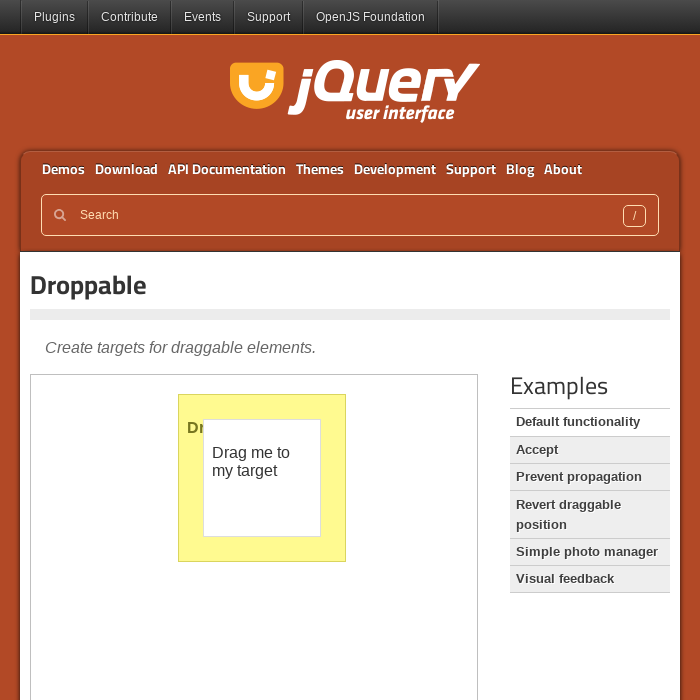

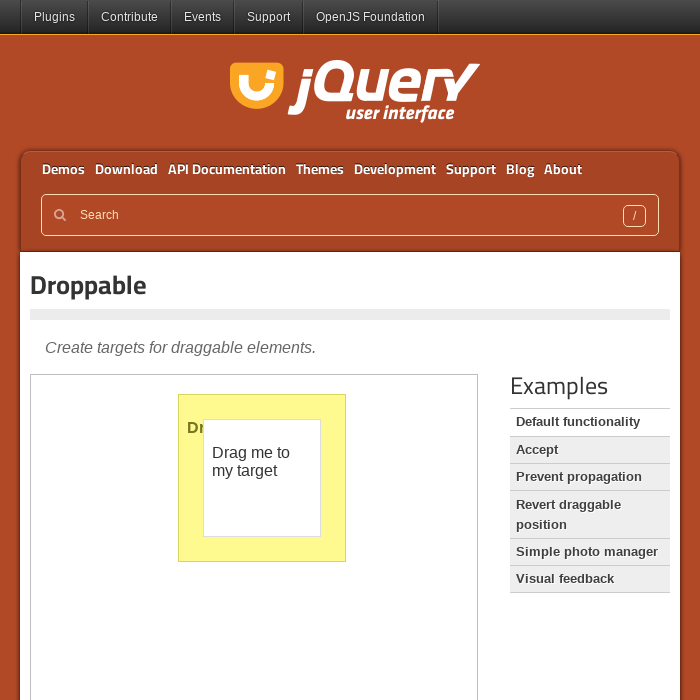